Tests mouse hover functionality by moving the cursor over an element and verifying the color change

Starting URL: https://www.selenium.dev/selenium/web/mouseOver.html

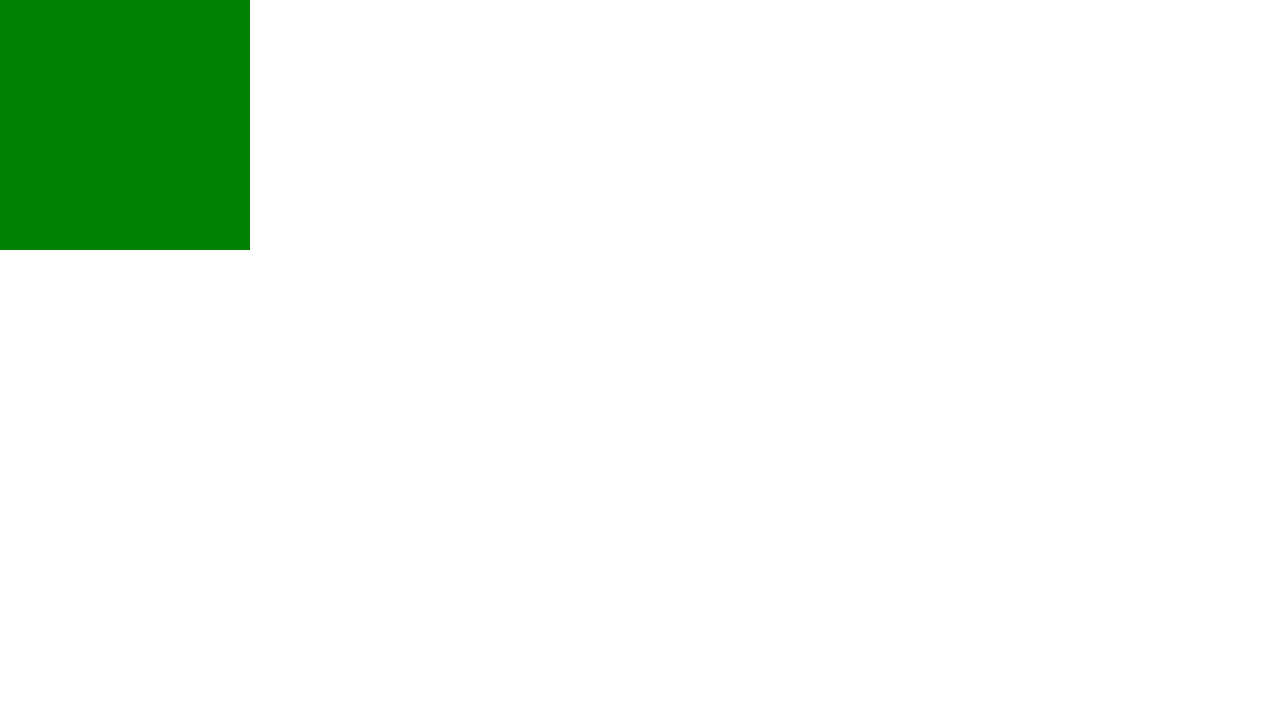

Navigated to mouseover test page
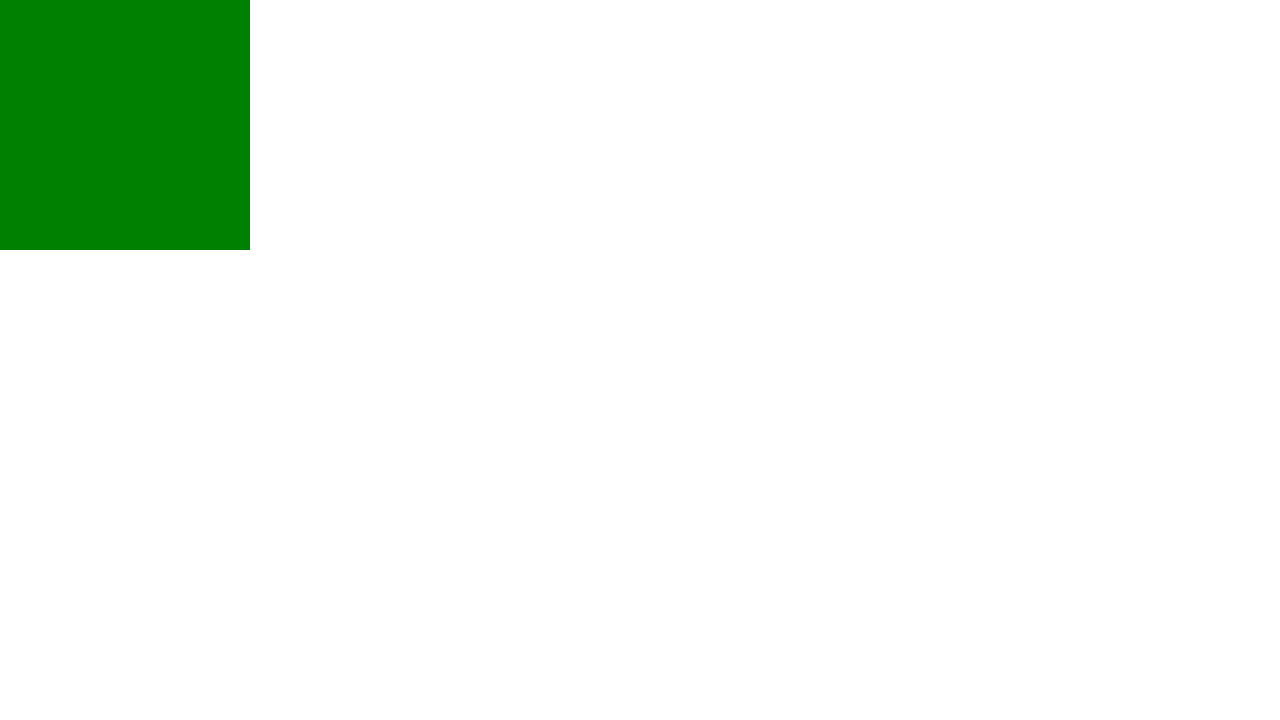

Located the red box element
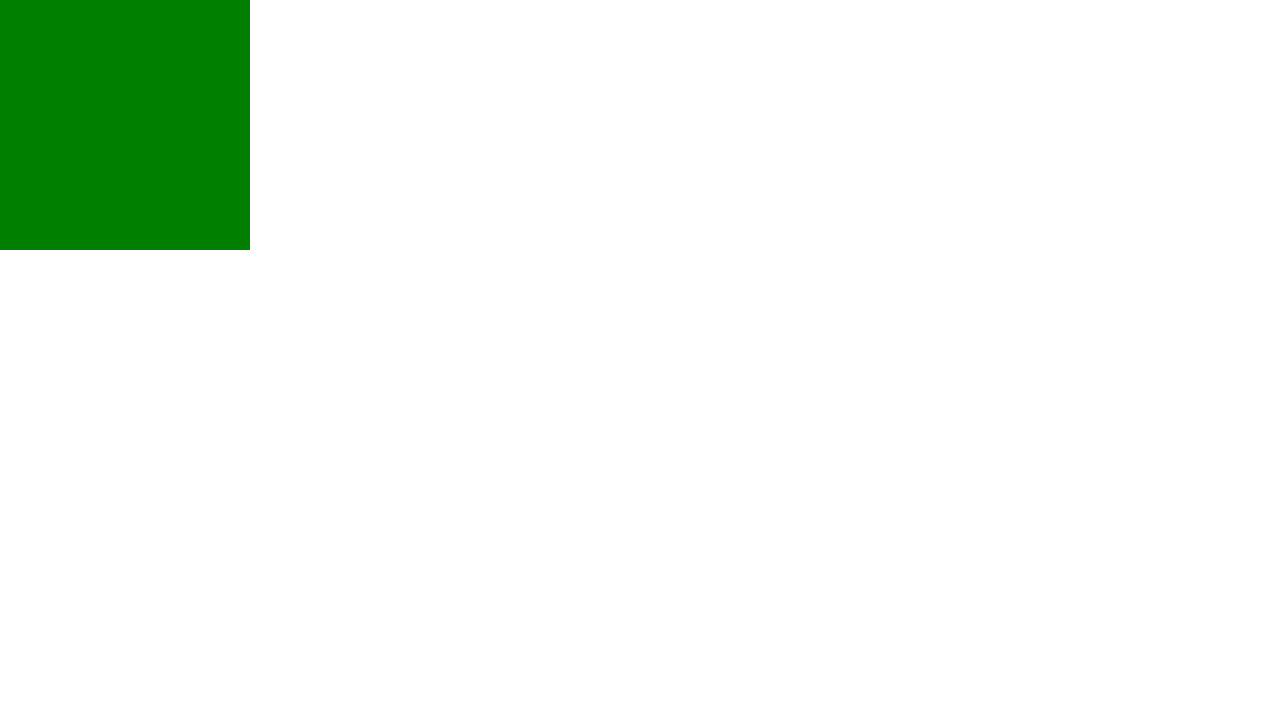

Retrieved initial background color: rgb(0, 128, 0)
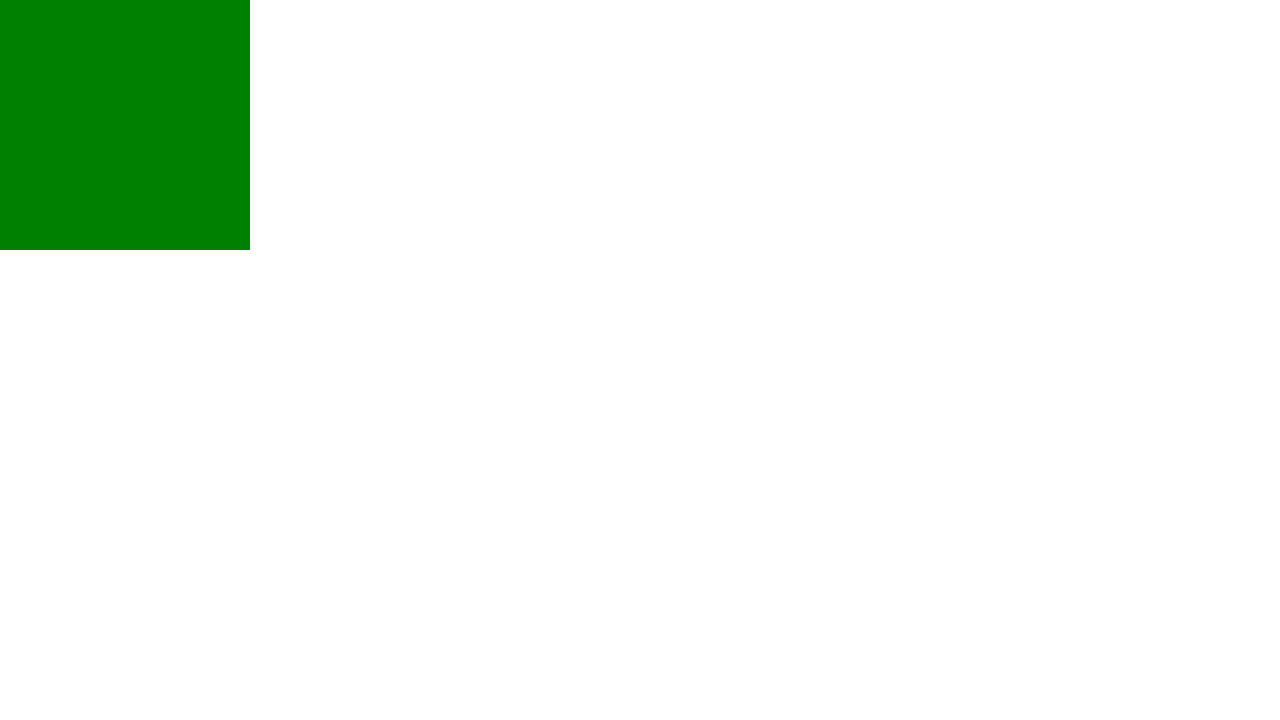

Moved cursor over the red box element at (112, 112) on #redbox
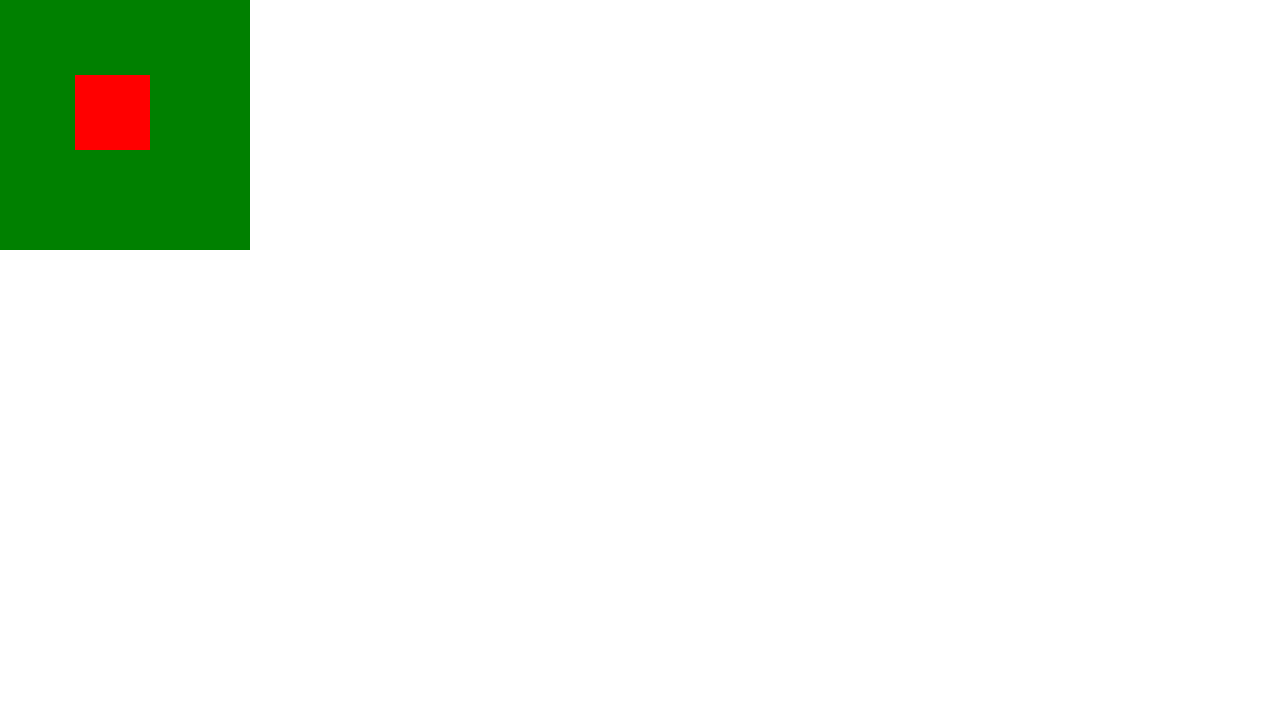

Retrieved background color after hover: rgb(255, 0, 0)
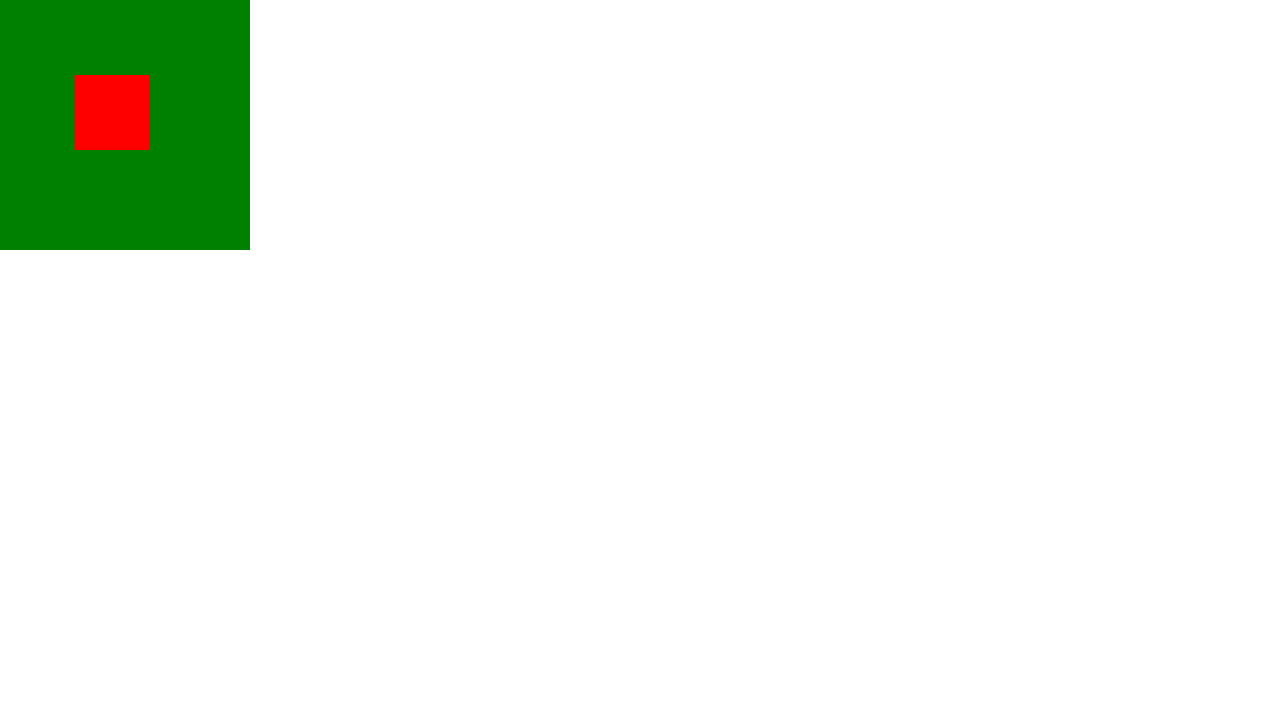

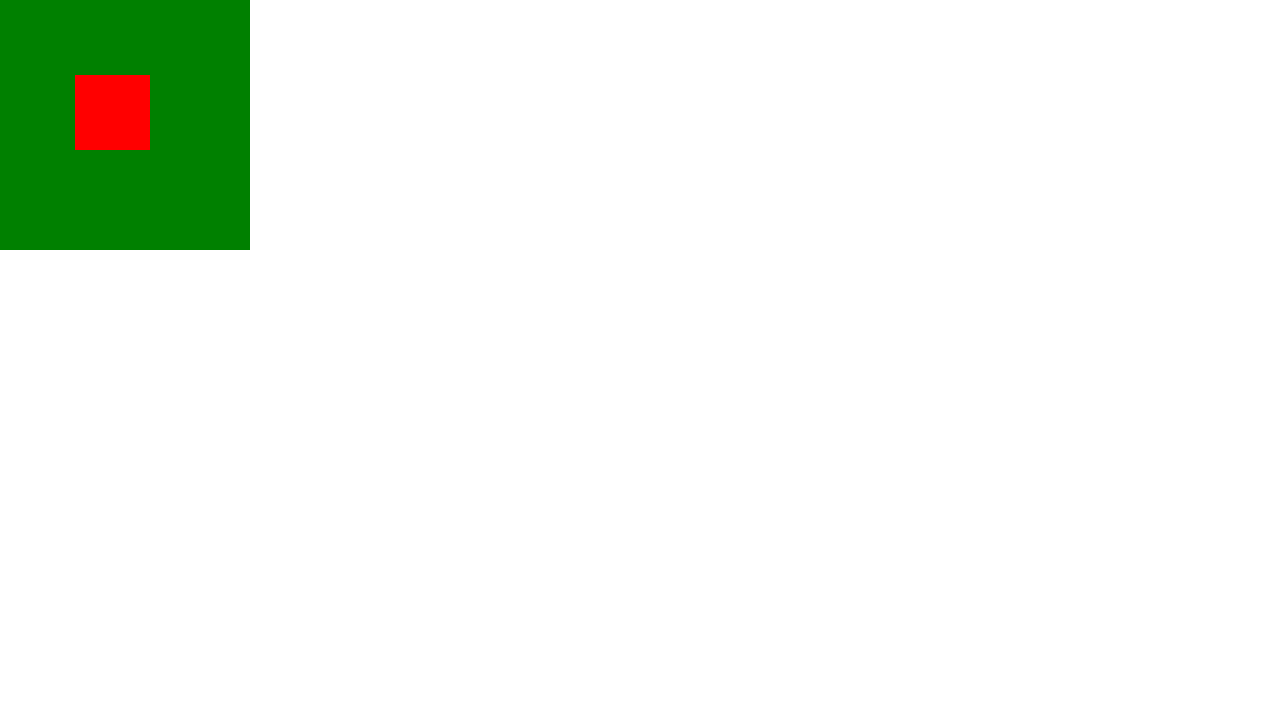